Navigates to OrangeHRM page and retrieves the source attribute of the logo image

Starting URL: https://alchemy.hguy.co/orangehrm

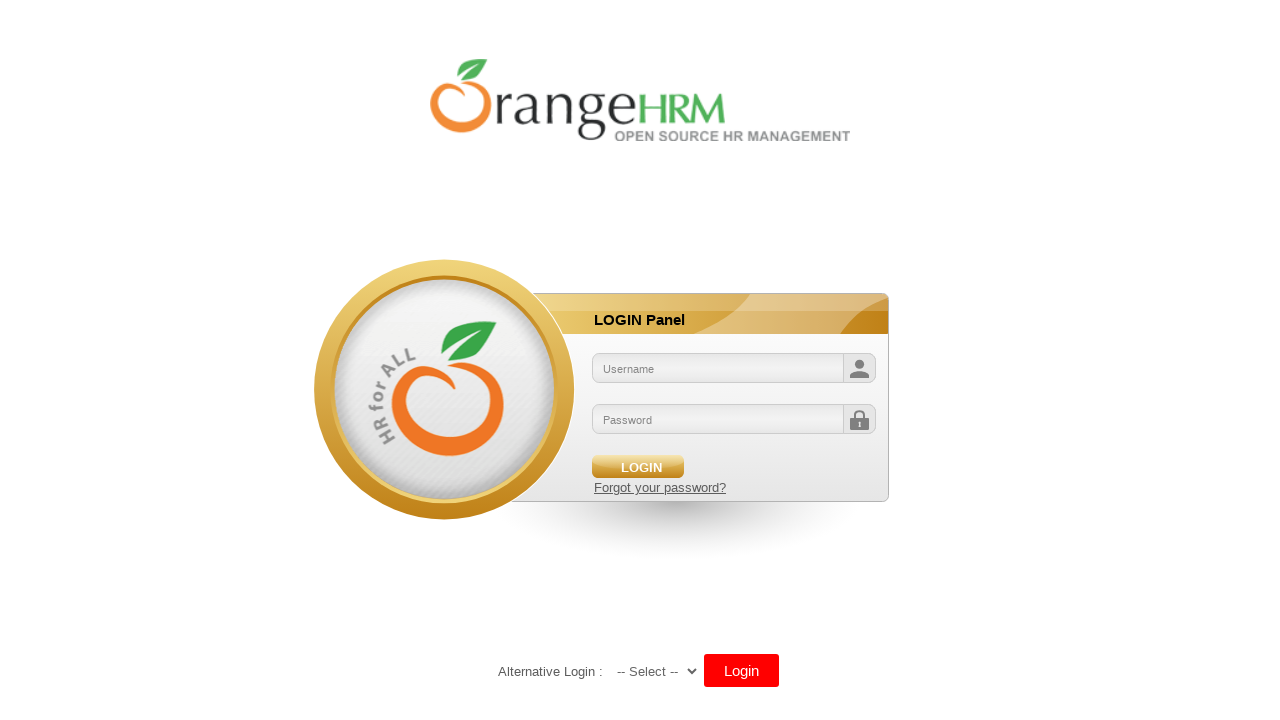

Navigated to OrangeHRM page
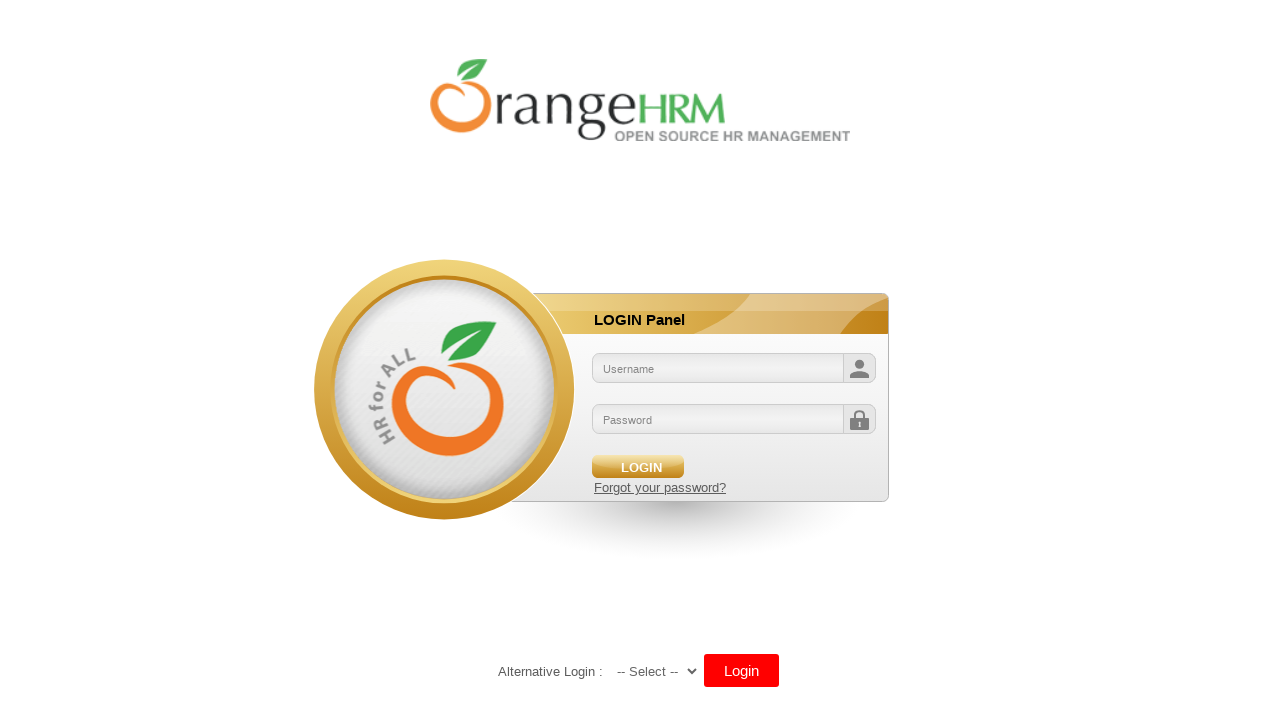

Located logo image element
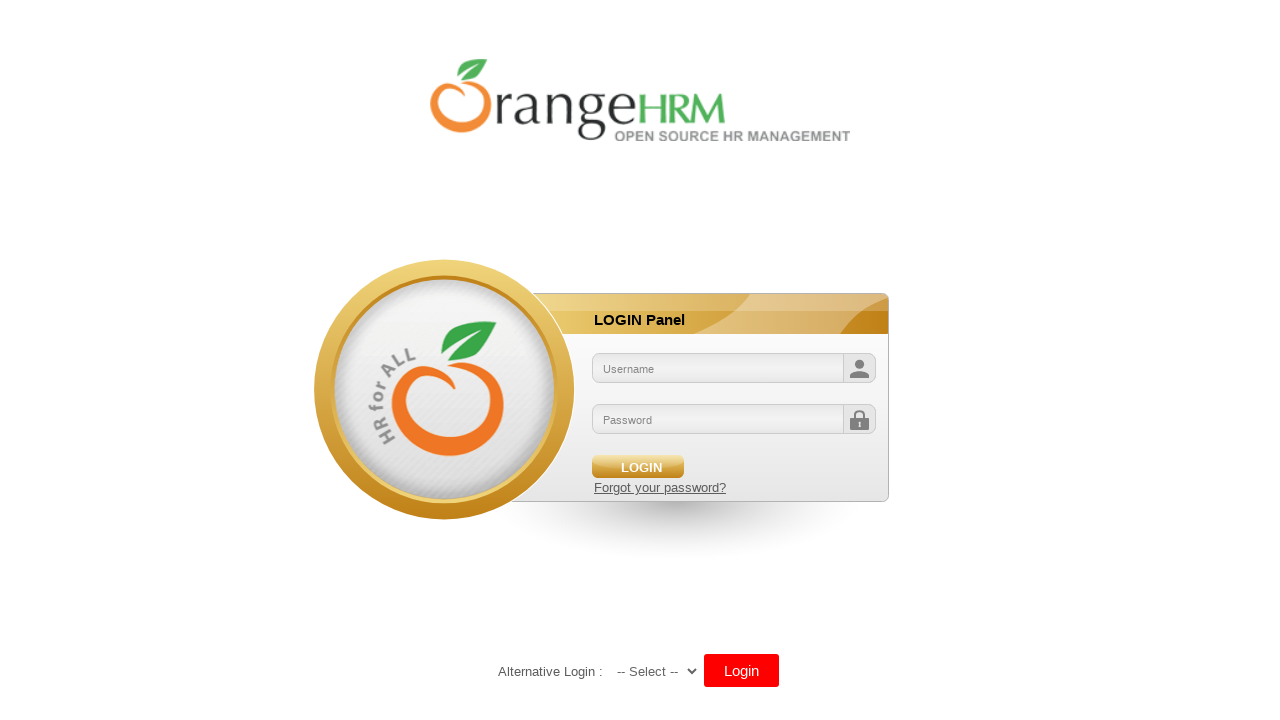

Retrieved logo src attribute: /orangehrm/symfony/web/webres_5d69118beeec64.10301452/themes/default/images/login/logo.png
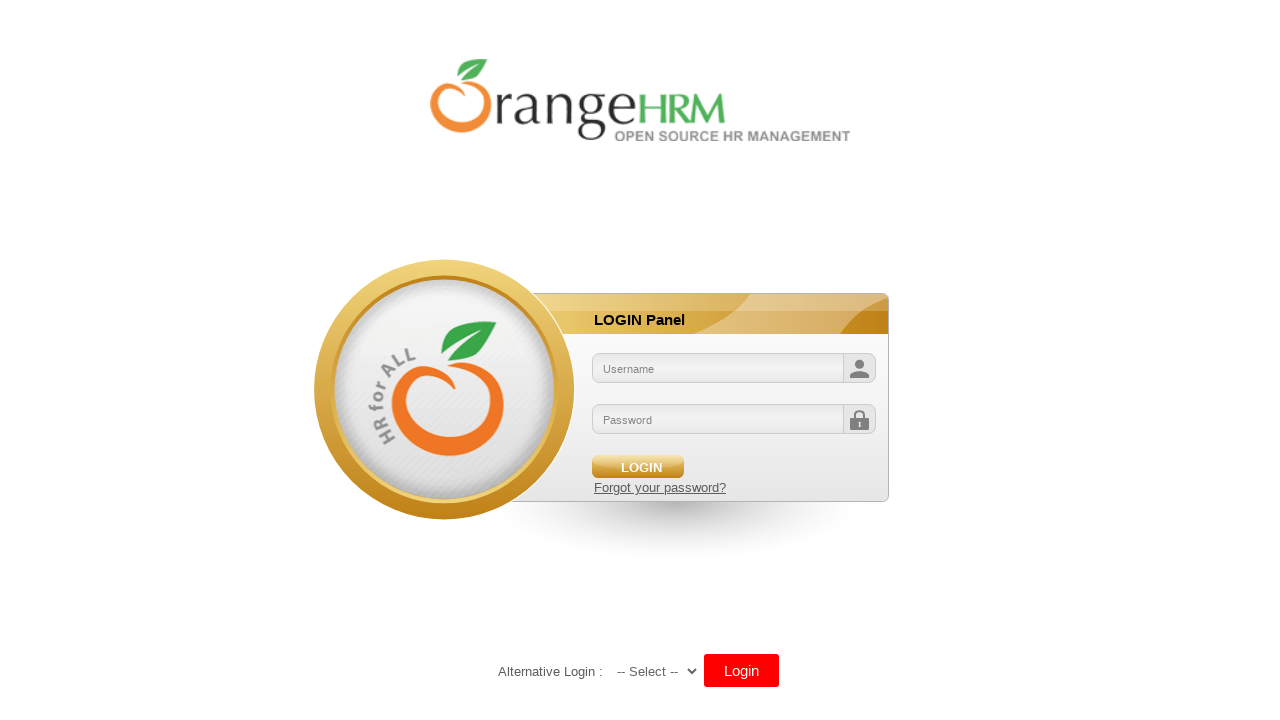

Printed logo src attribute to console
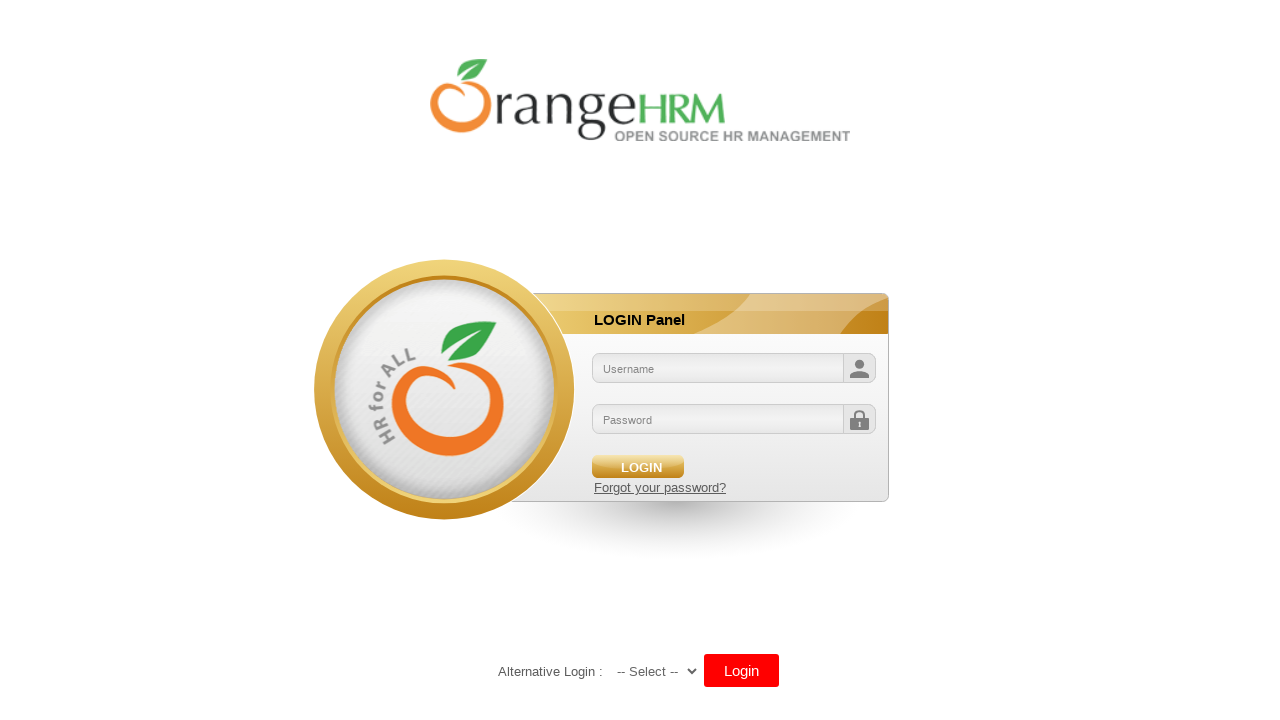

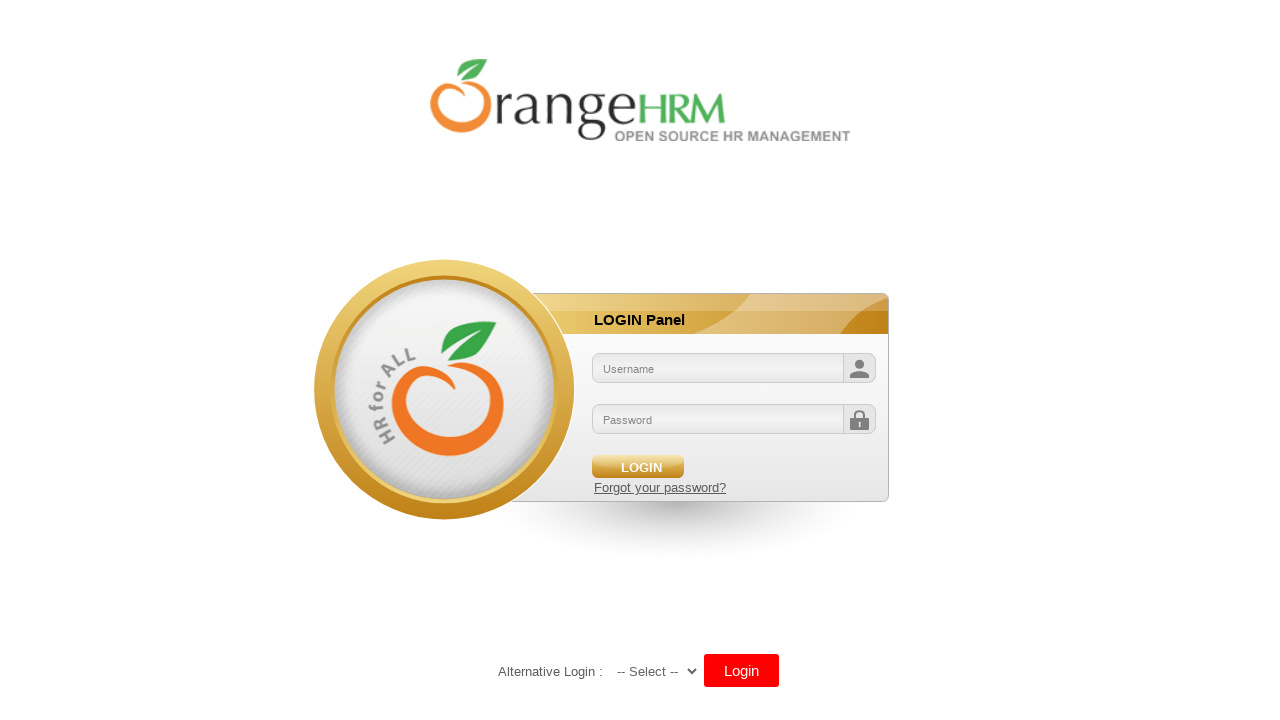